Tests text input field functionality by entering text, clearing it, and entering new text

Starting URL: https://demoqa.com/text-box

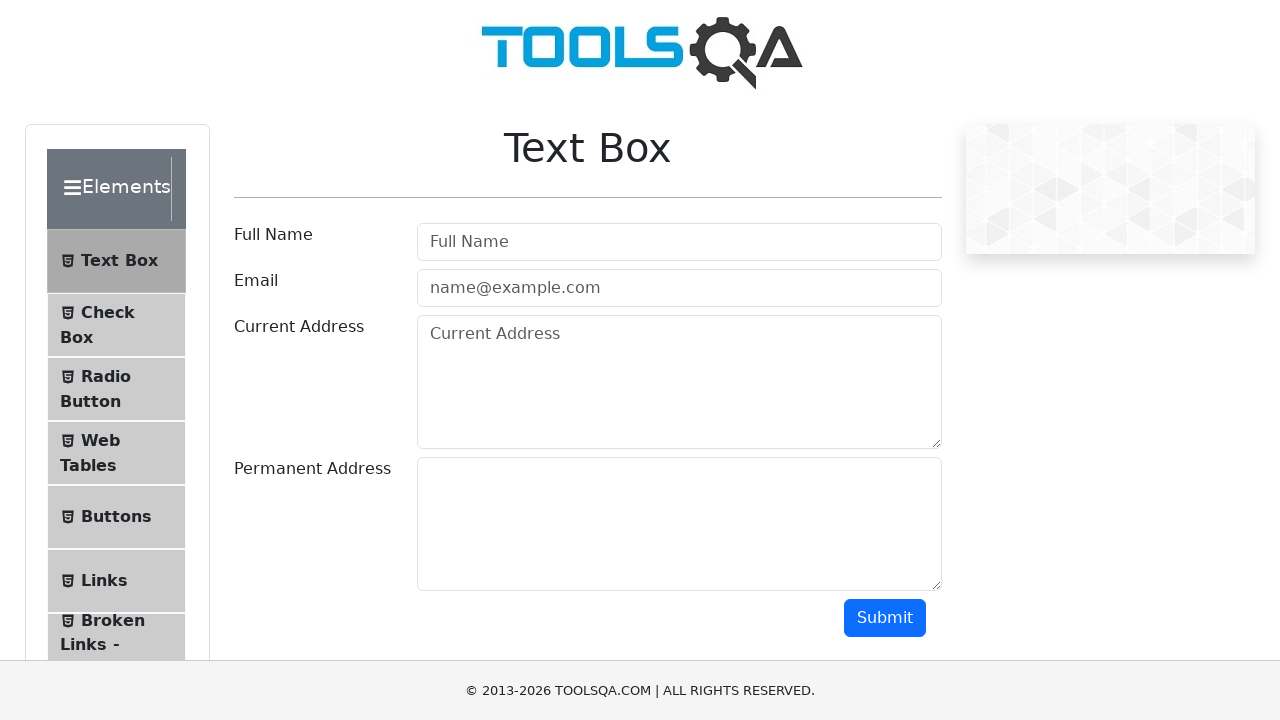

Entered 'John Wick' in the full name field on input#userName
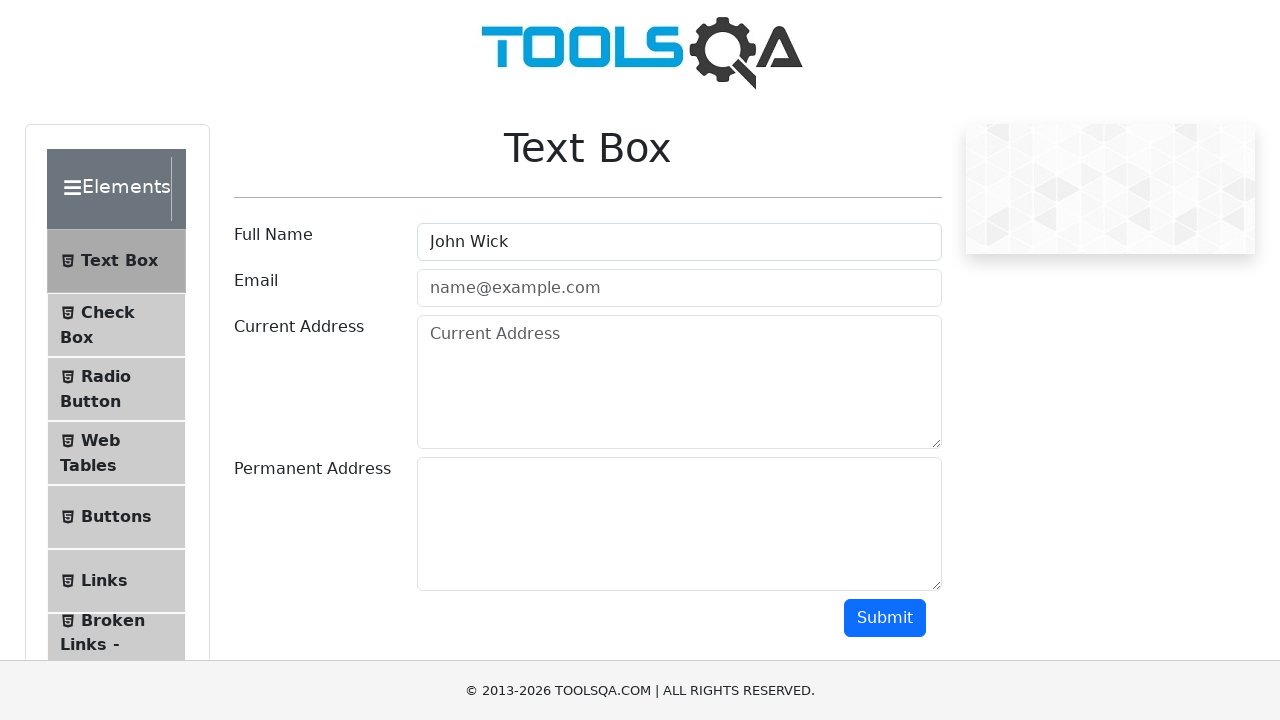

Cleared the full name field on input#userName
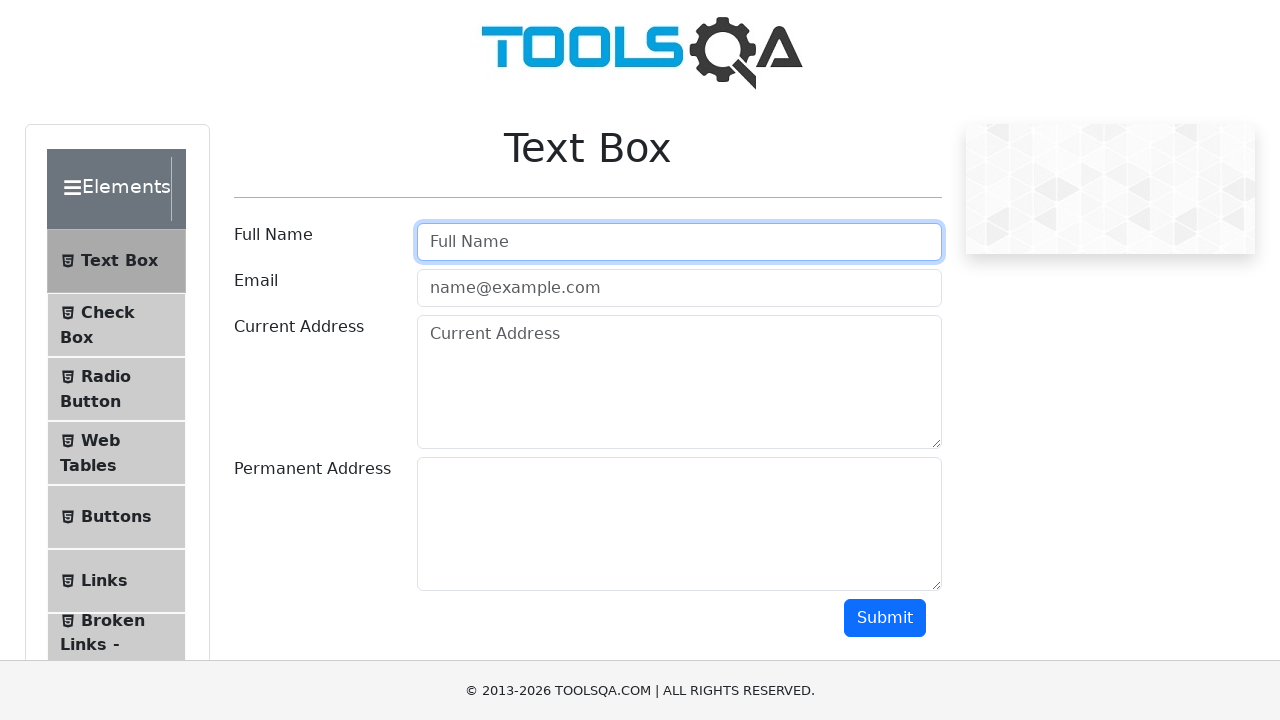

Entered 'Chika' in the full name field on input#userName
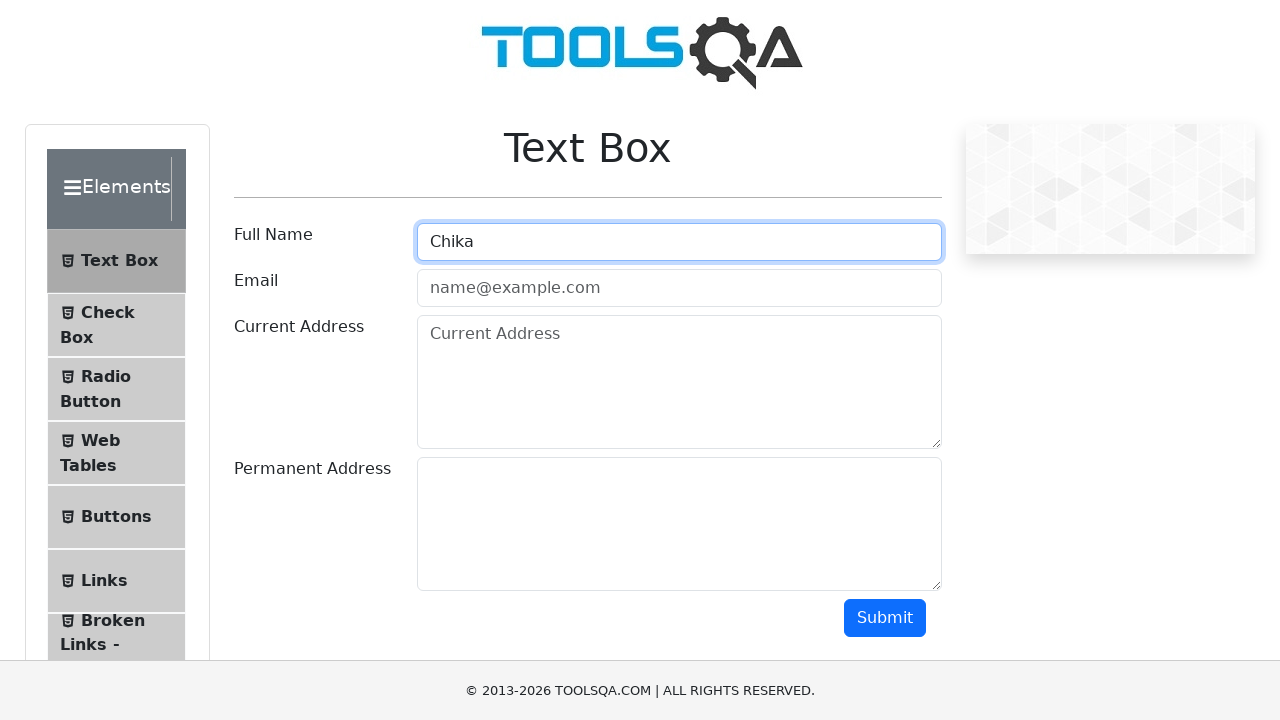

Verified that 'Chika' was successfully entered in the full name field
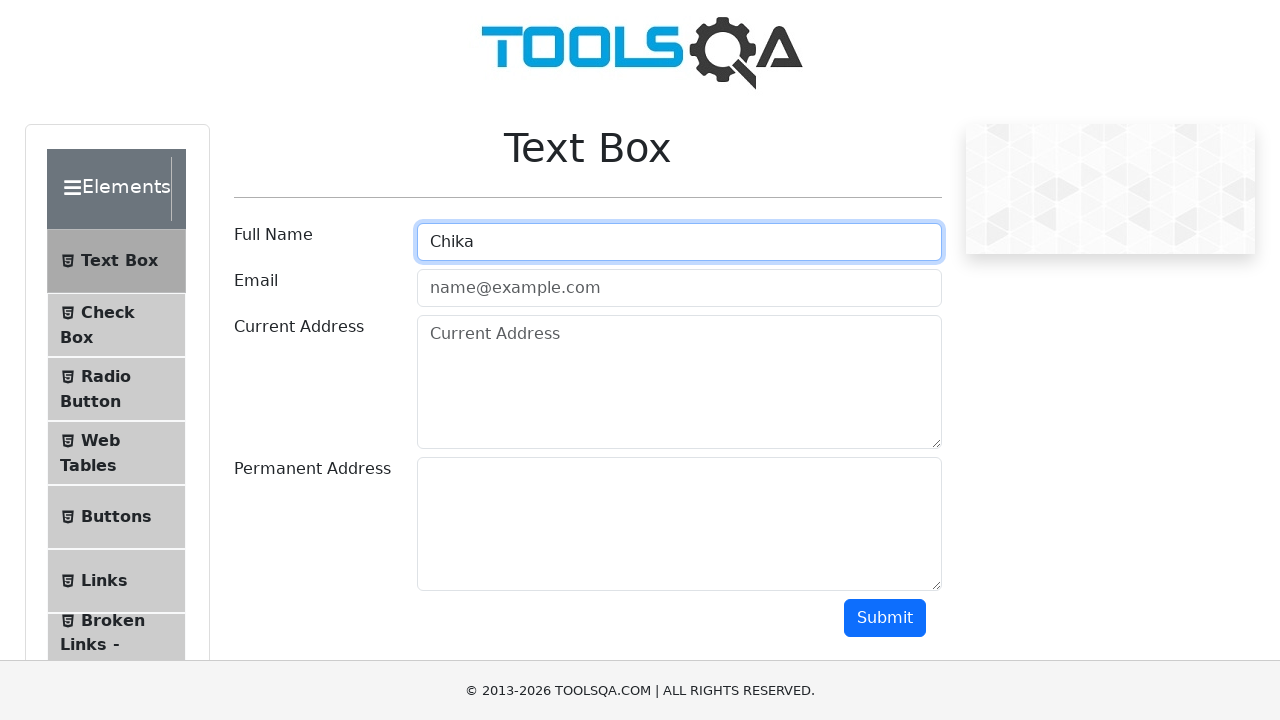

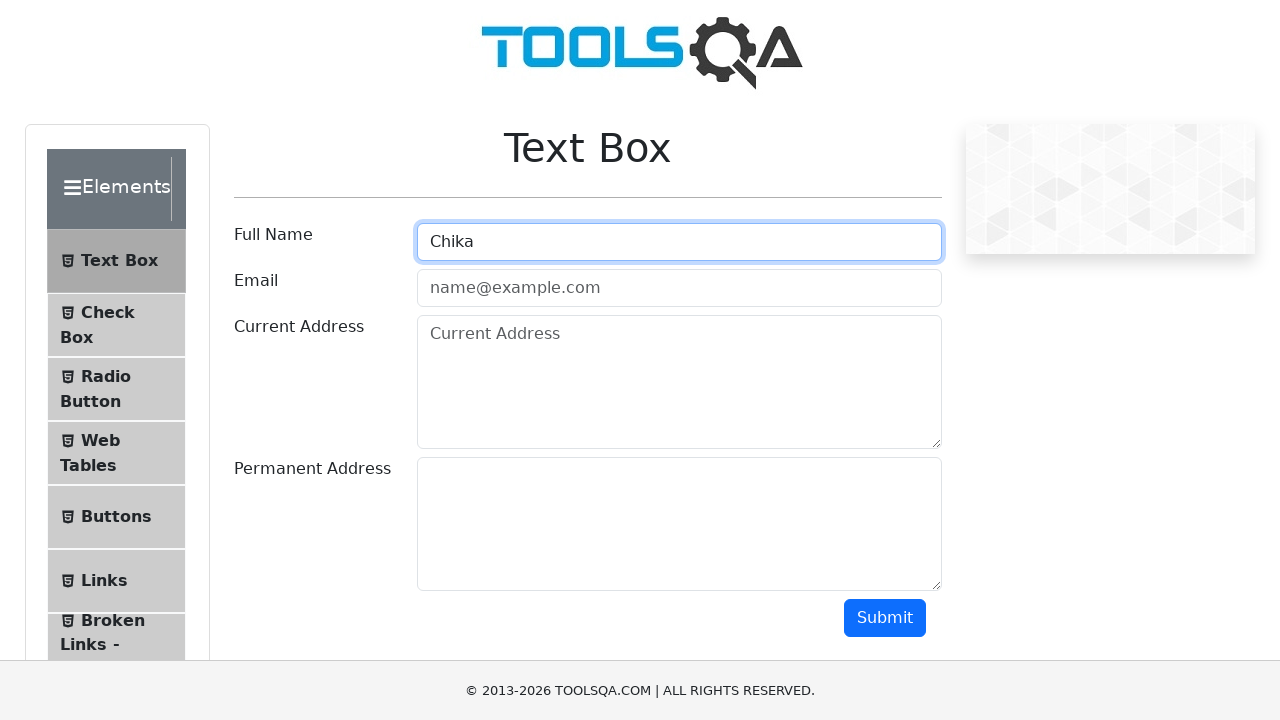